Tests clearing the complete state of all items by checking and unchecking the toggle all

Starting URL: https://demo.playwright.dev/todomvc

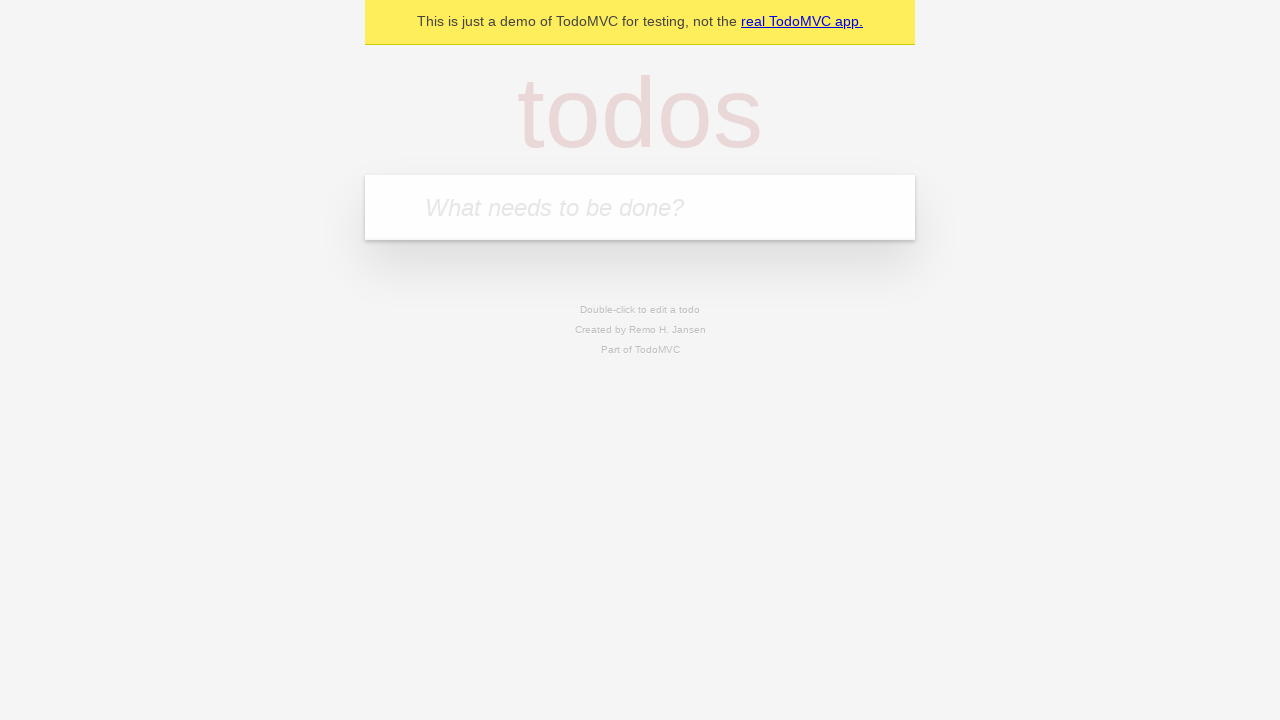

Filled todo input with 'buy some cheese' on internal:attr=[placeholder="What needs to be done?"i]
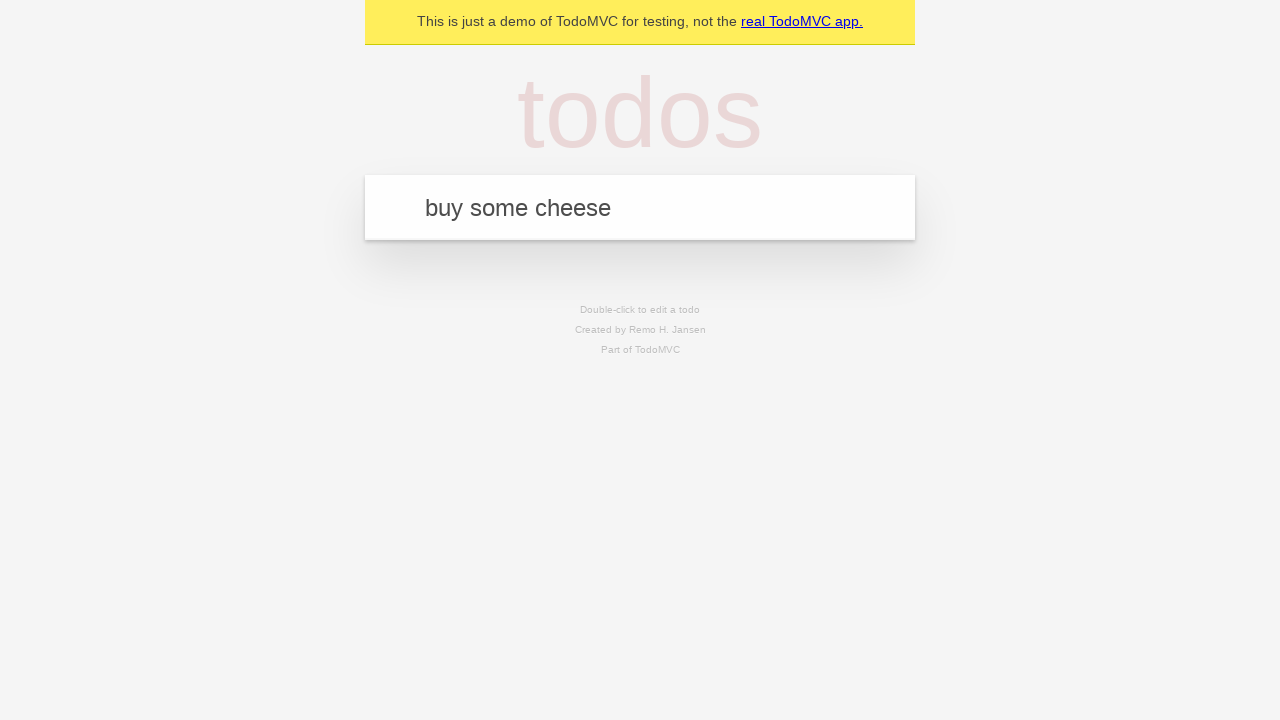

Pressed Enter to add first todo item on internal:attr=[placeholder="What needs to be done?"i]
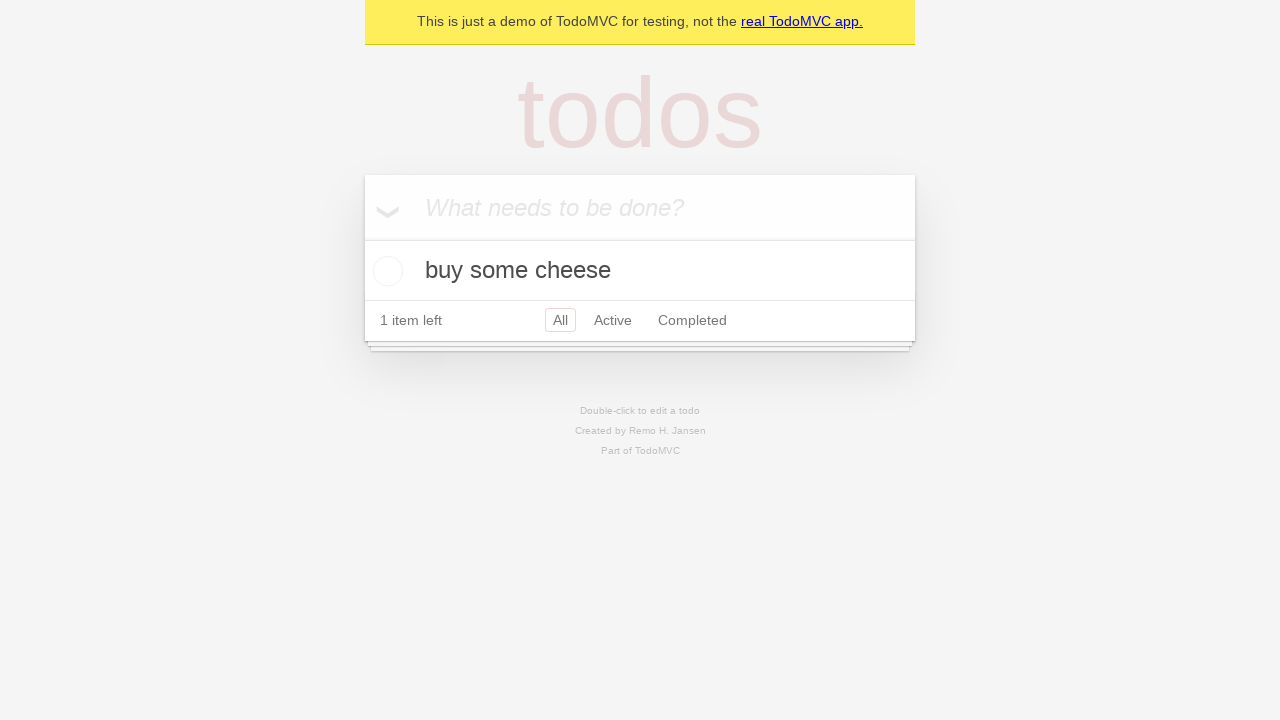

Filled todo input with 'feed the cat' on internal:attr=[placeholder="What needs to be done?"i]
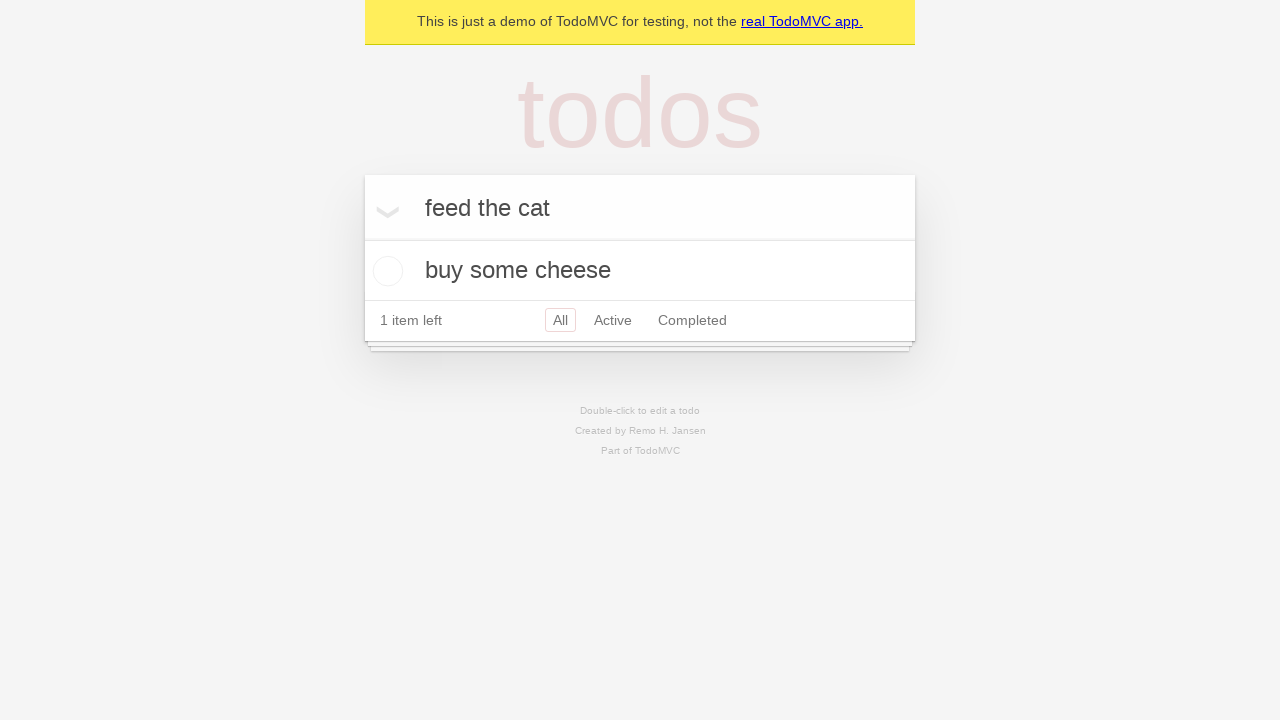

Pressed Enter to add second todo item on internal:attr=[placeholder="What needs to be done?"i]
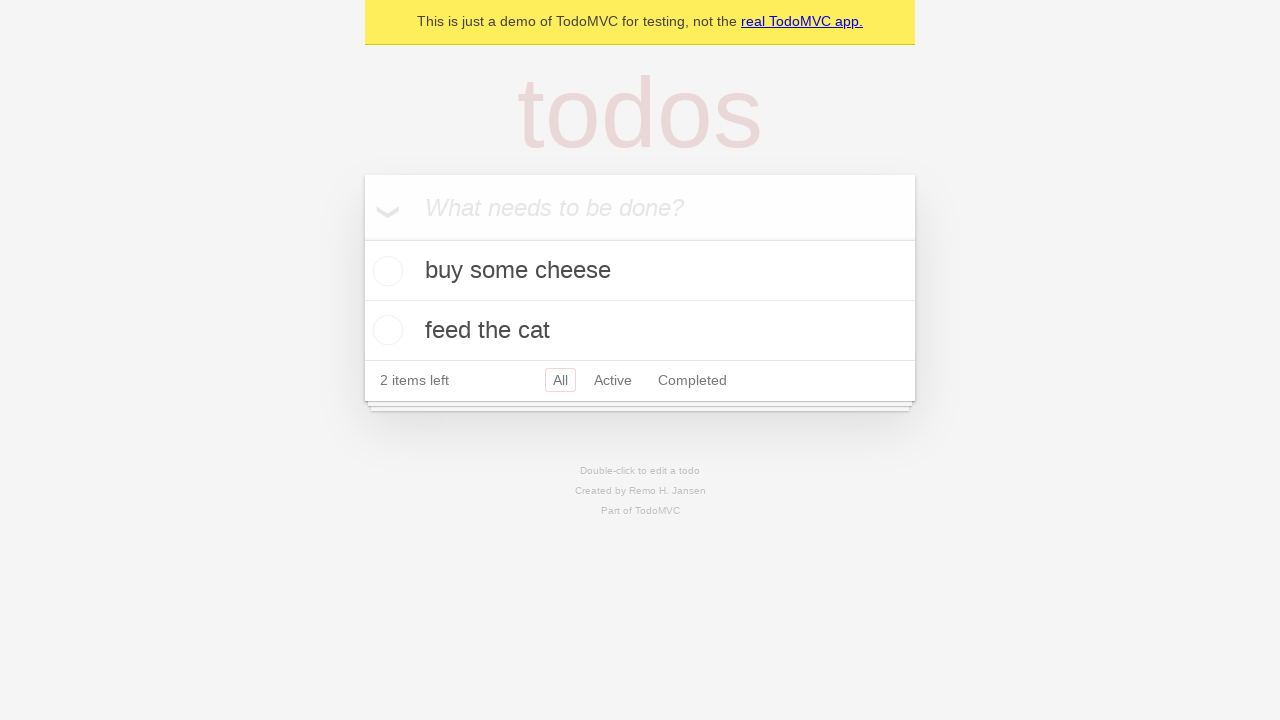

Filled todo input with 'book a doctors appointment' on internal:attr=[placeholder="What needs to be done?"i]
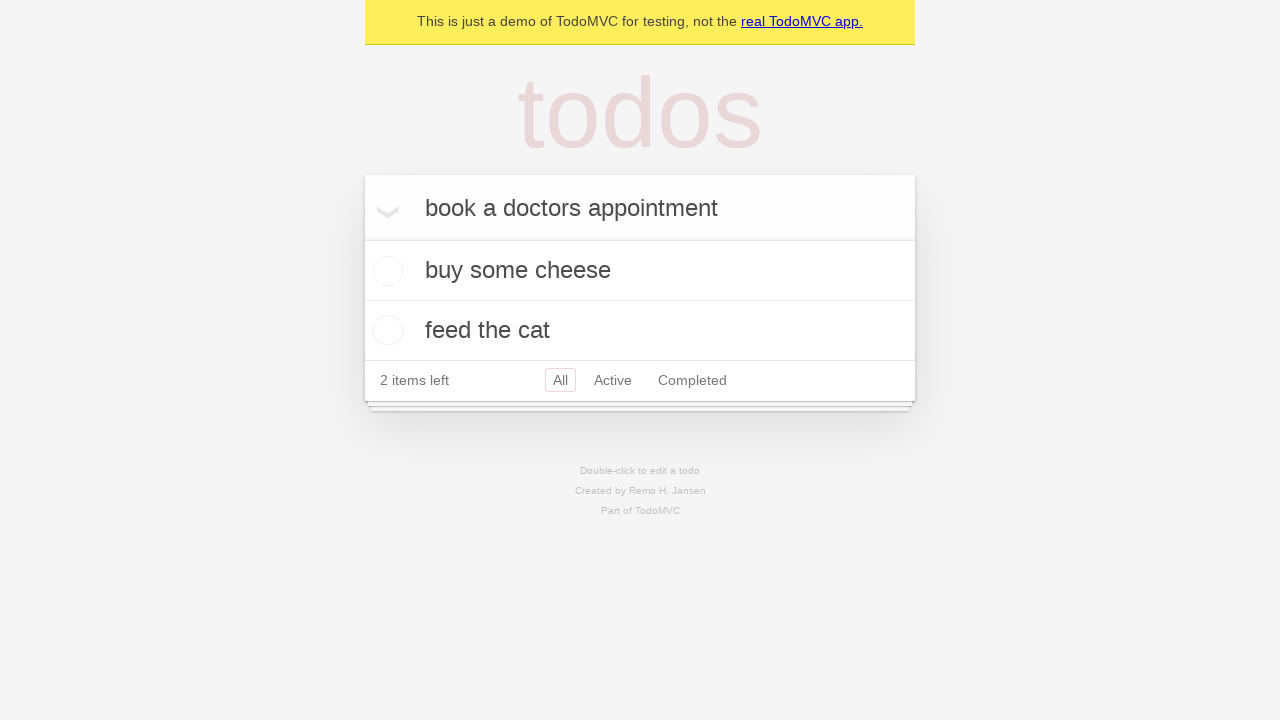

Pressed Enter to add third todo item on internal:attr=[placeholder="What needs to be done?"i]
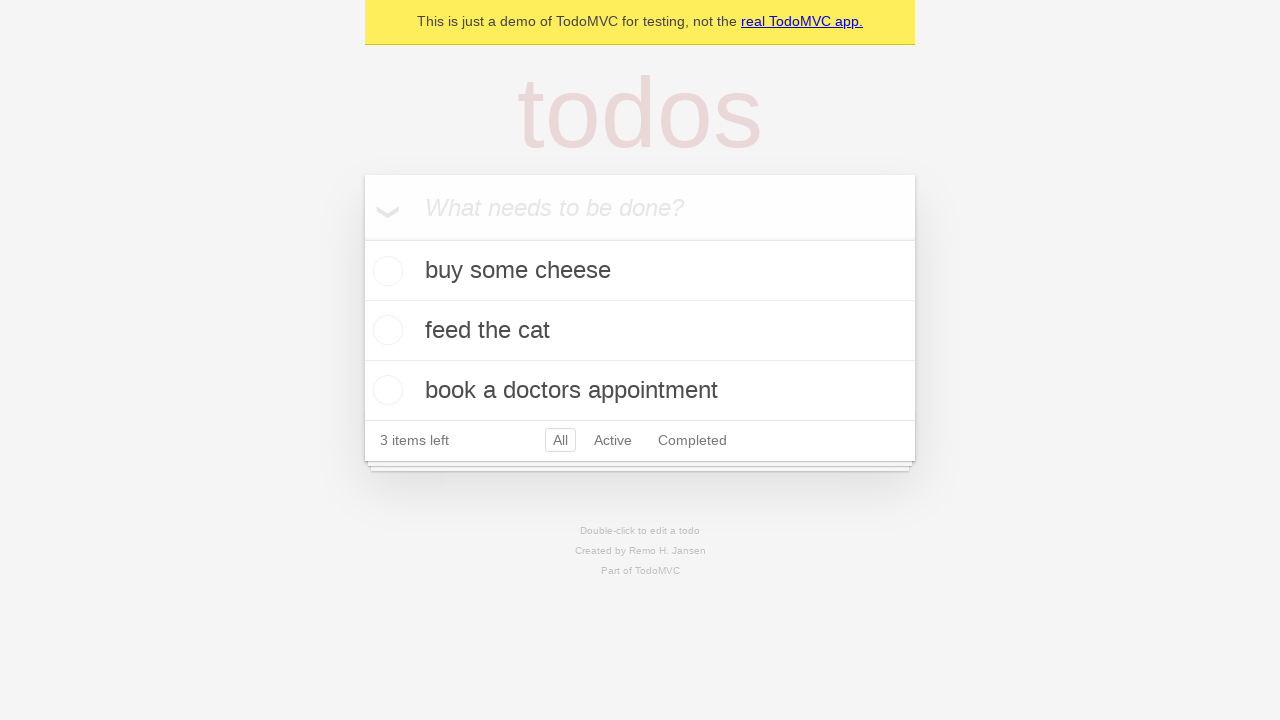

Checked the toggle all button to mark all items as complete at (362, 238) on internal:label="Mark all as complete"i
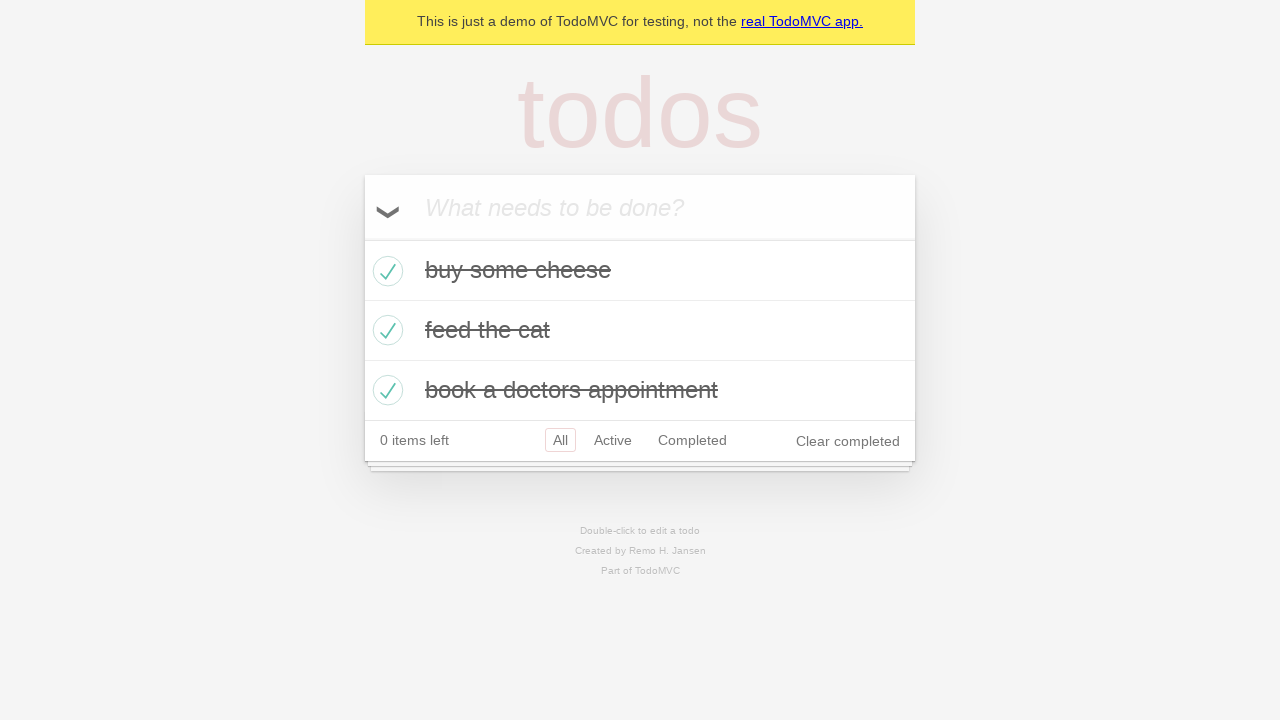

Unchecked the toggle all button to clear complete state of all items at (362, 238) on internal:label="Mark all as complete"i
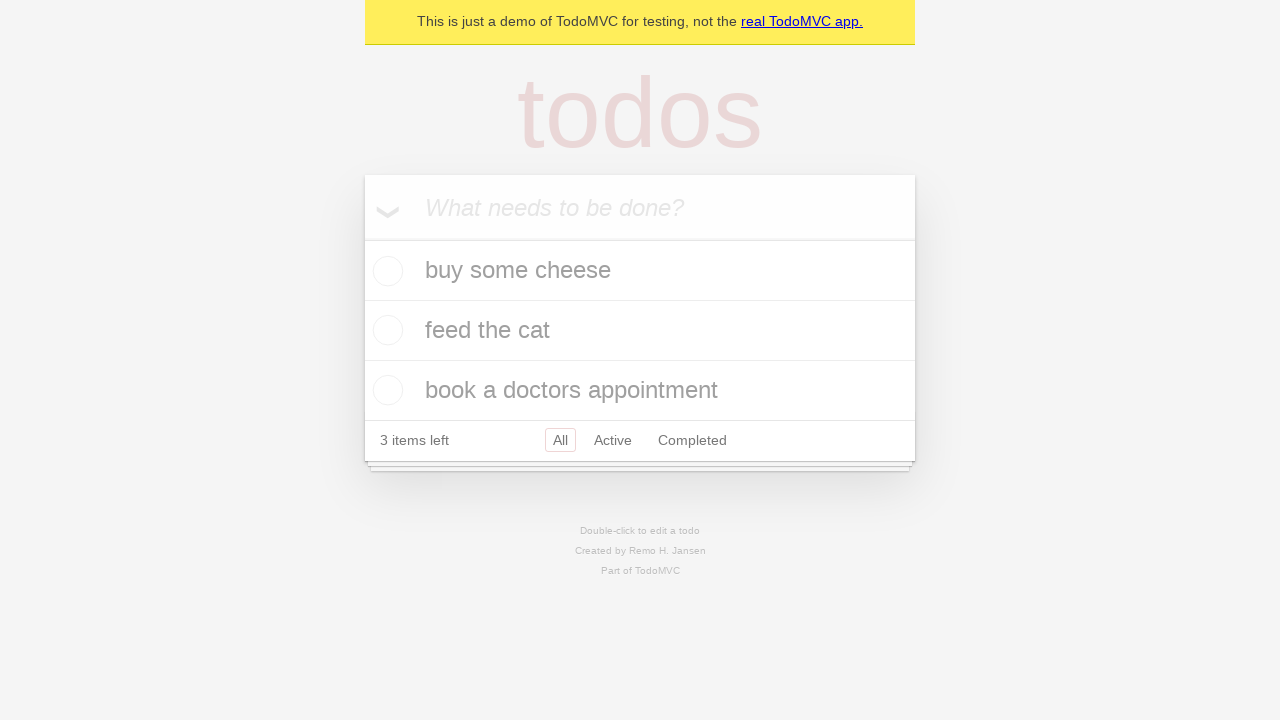

Waited for todo items to be rendered and uncompleted
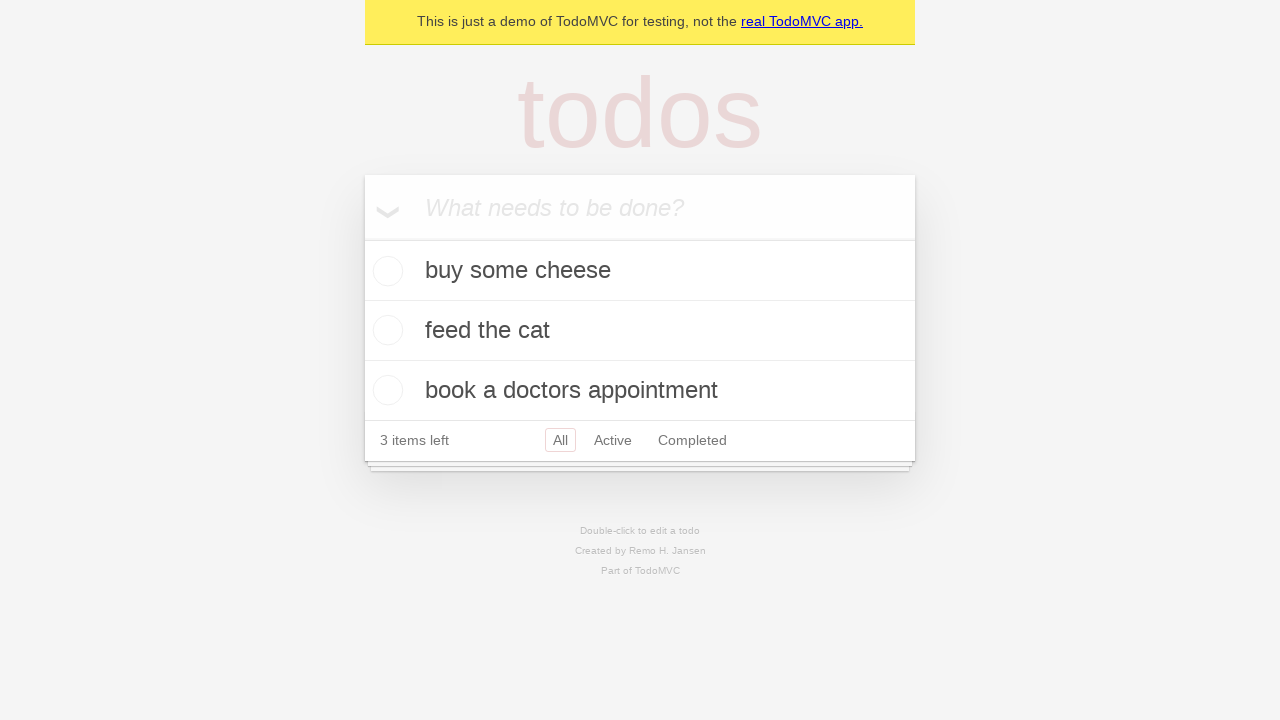

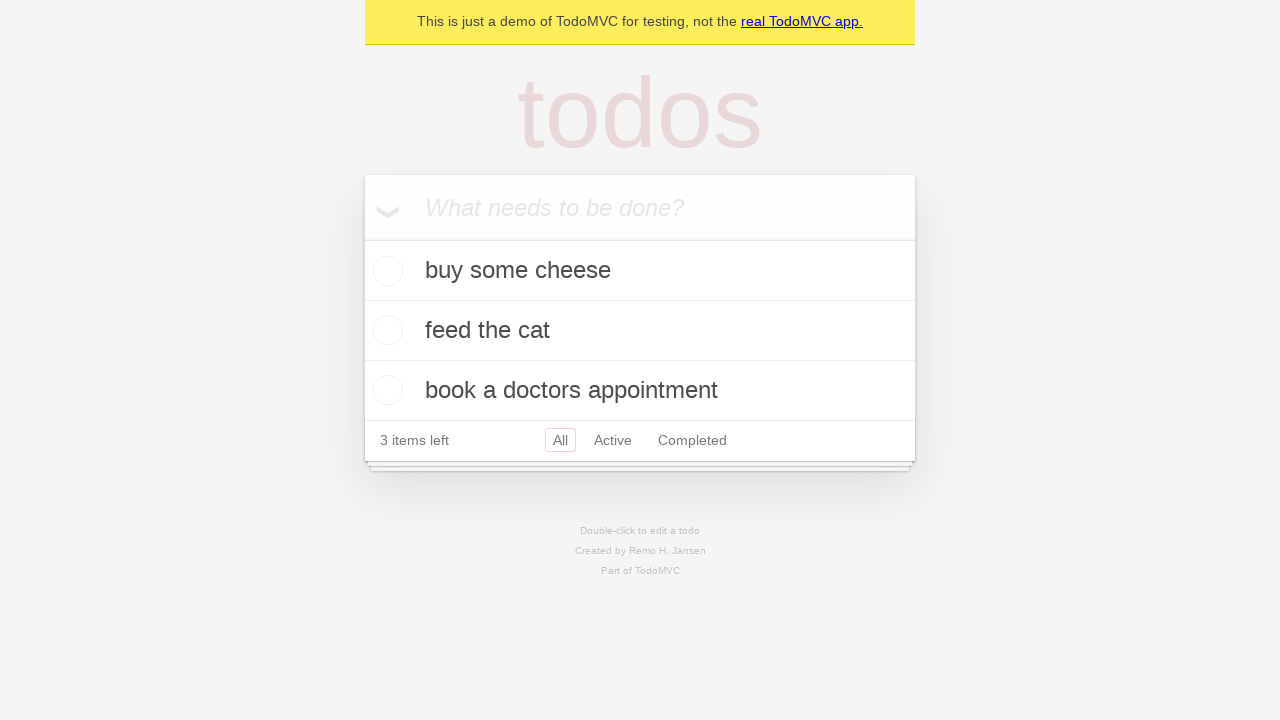